Tests a registration form by filling in required fields (first name, last name, email, phone, address) and submitting the form, then verifies successful registration message is displayed.

Starting URL: http://suninjuly.github.io/registration1.html

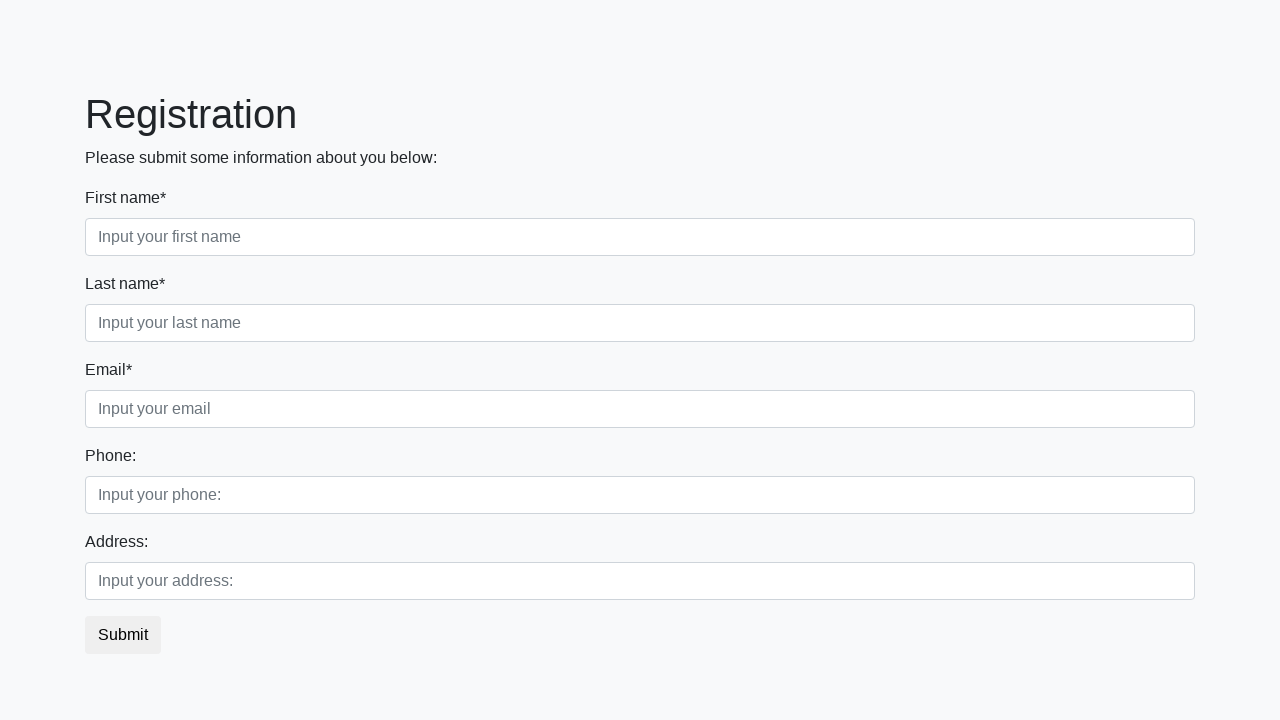

Navigated to registration form page
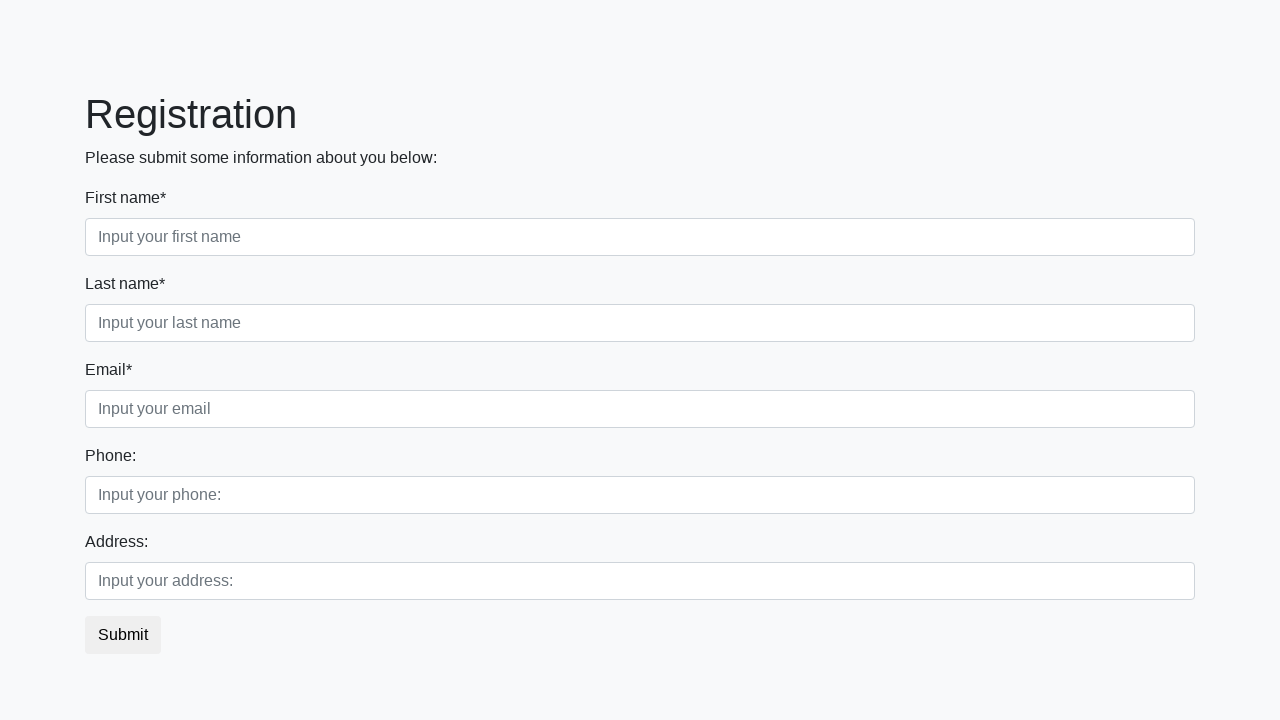

Filled first name field with 'Ivan' on (//input[@class='form-control first'])[1]
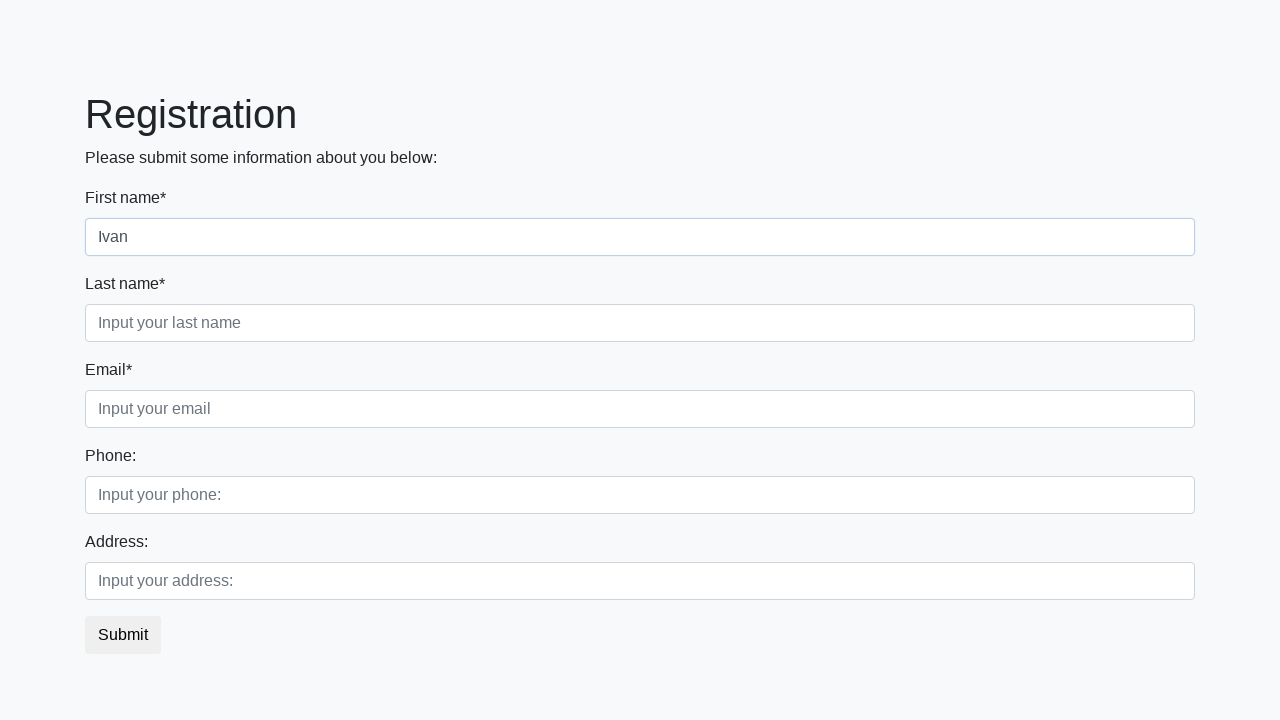

Filled last name field with 'Petrov' on (//input[@class='form-control second'])[1]
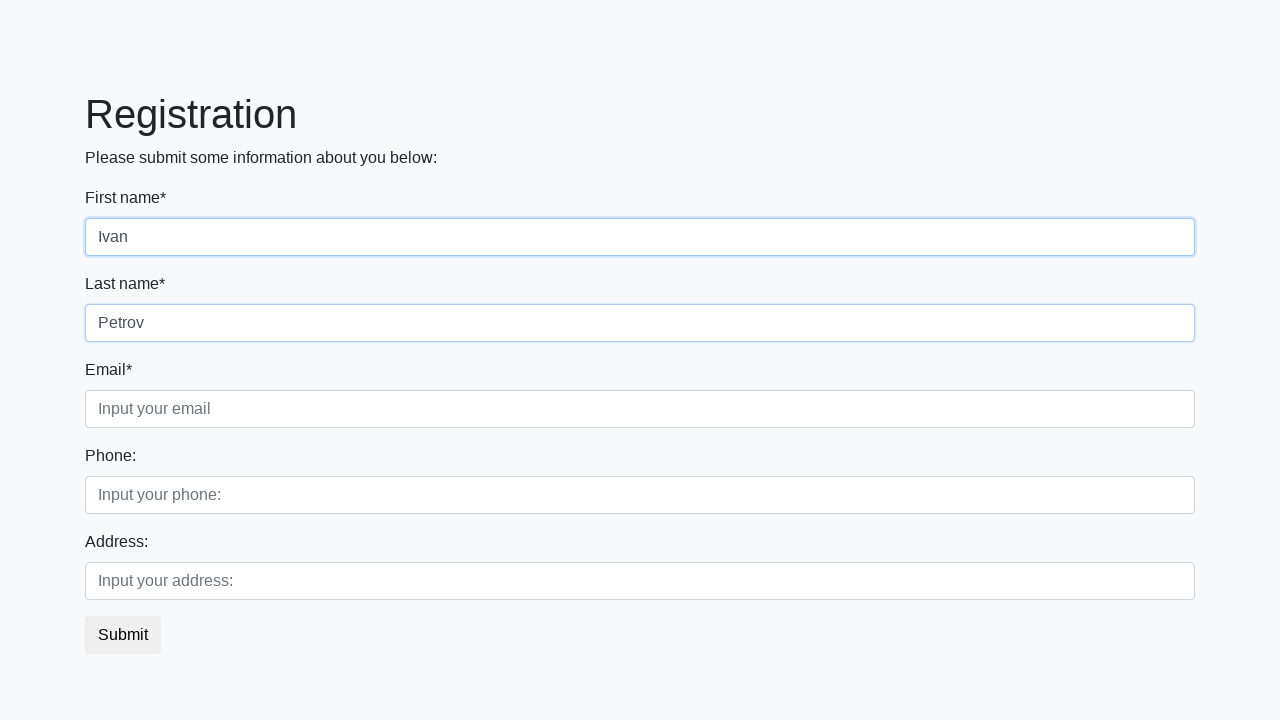

Filled email field with 'testuser@example.com' on (//input[@class='form-control third'])[1]
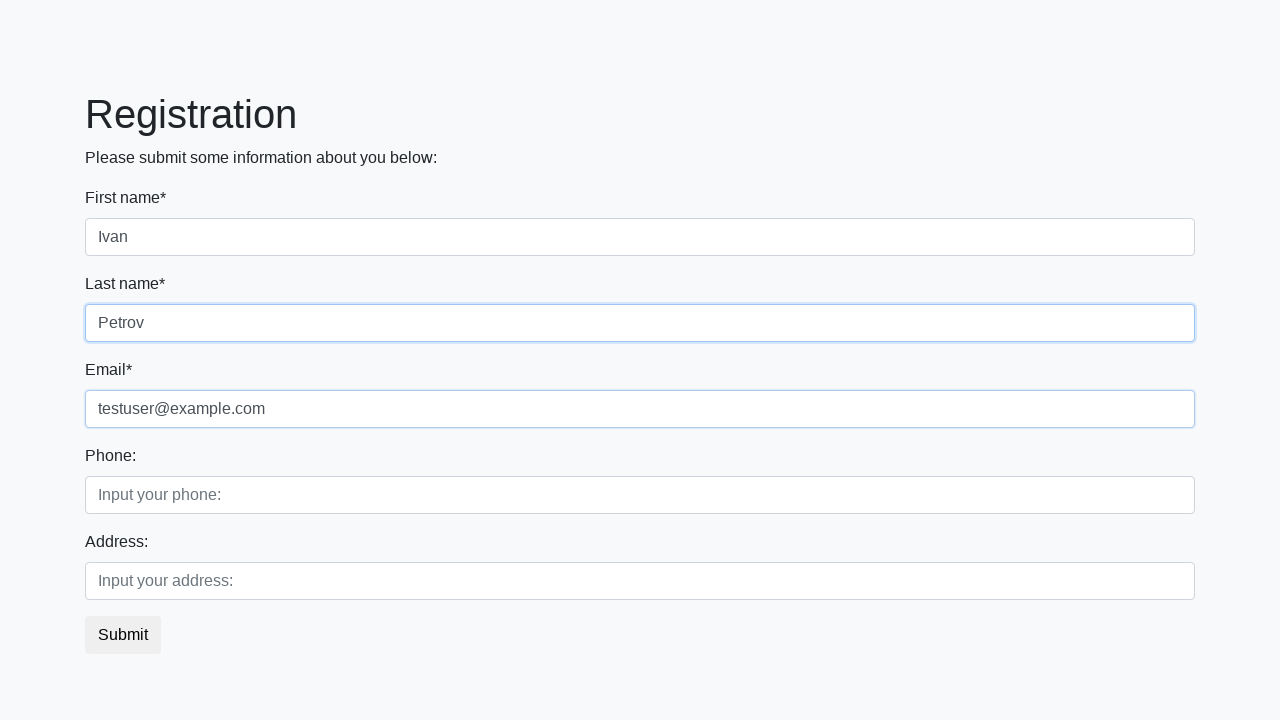

Filled phone field with '5551234567' on (//input[@class='form-control first'])[2]
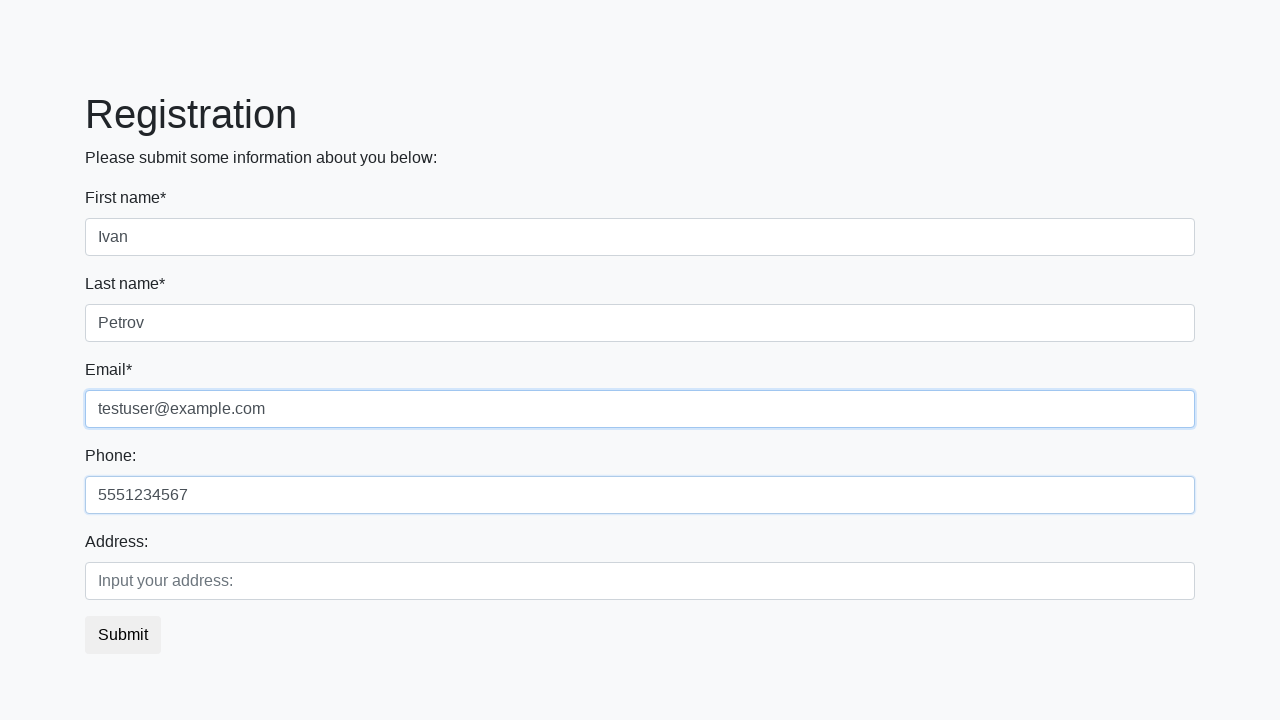

Filled address field with 'New York' on (//input[@class='form-control second'])[2]
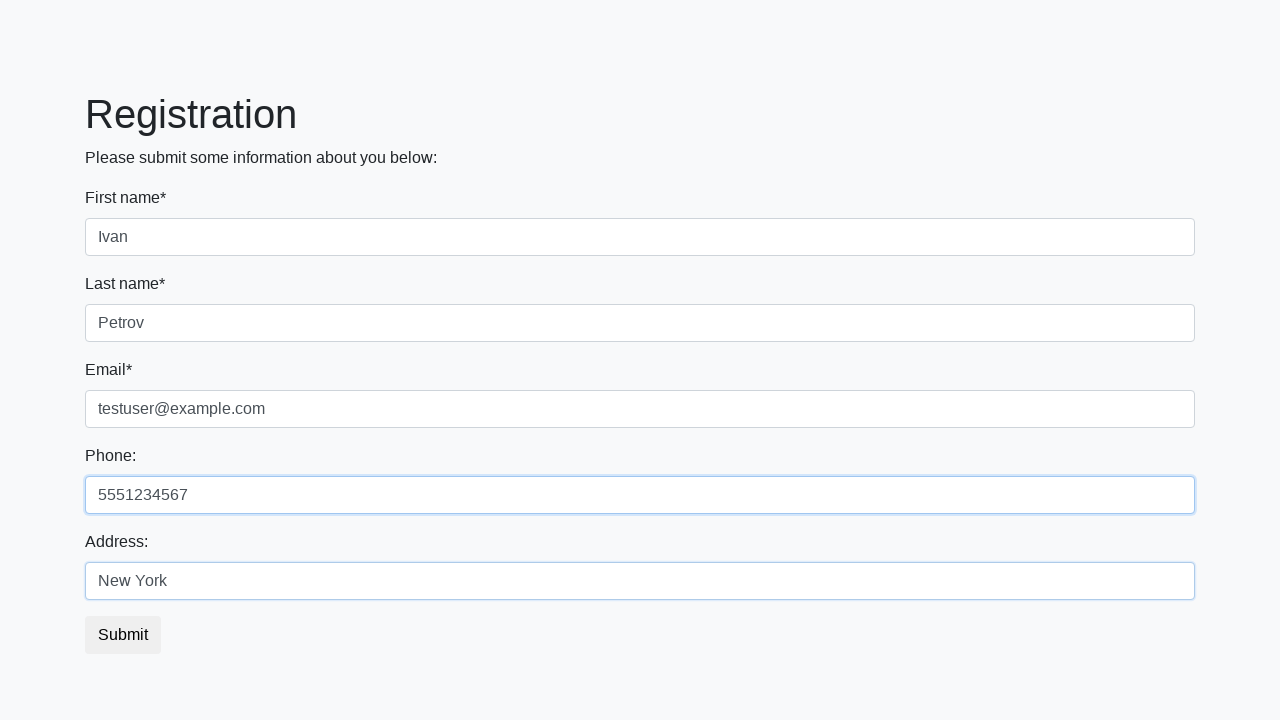

Clicked submit button to register at (123, 635) on button.btn
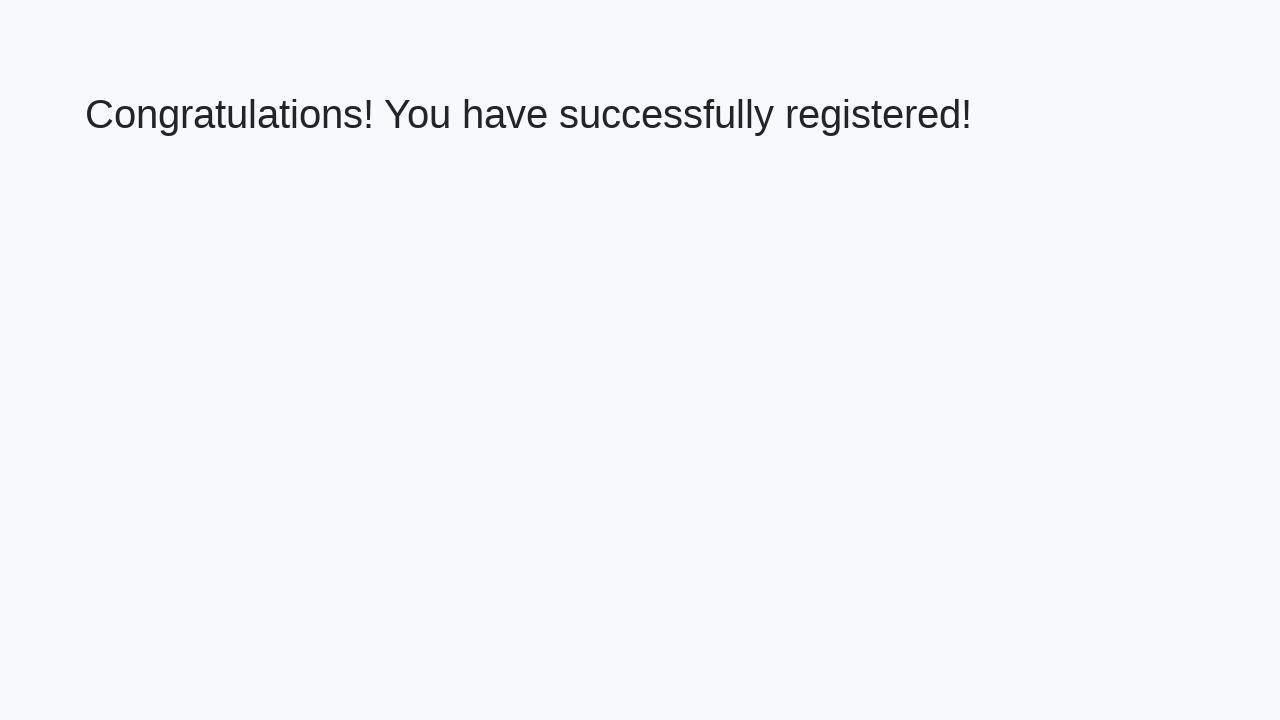

Success message heading loaded
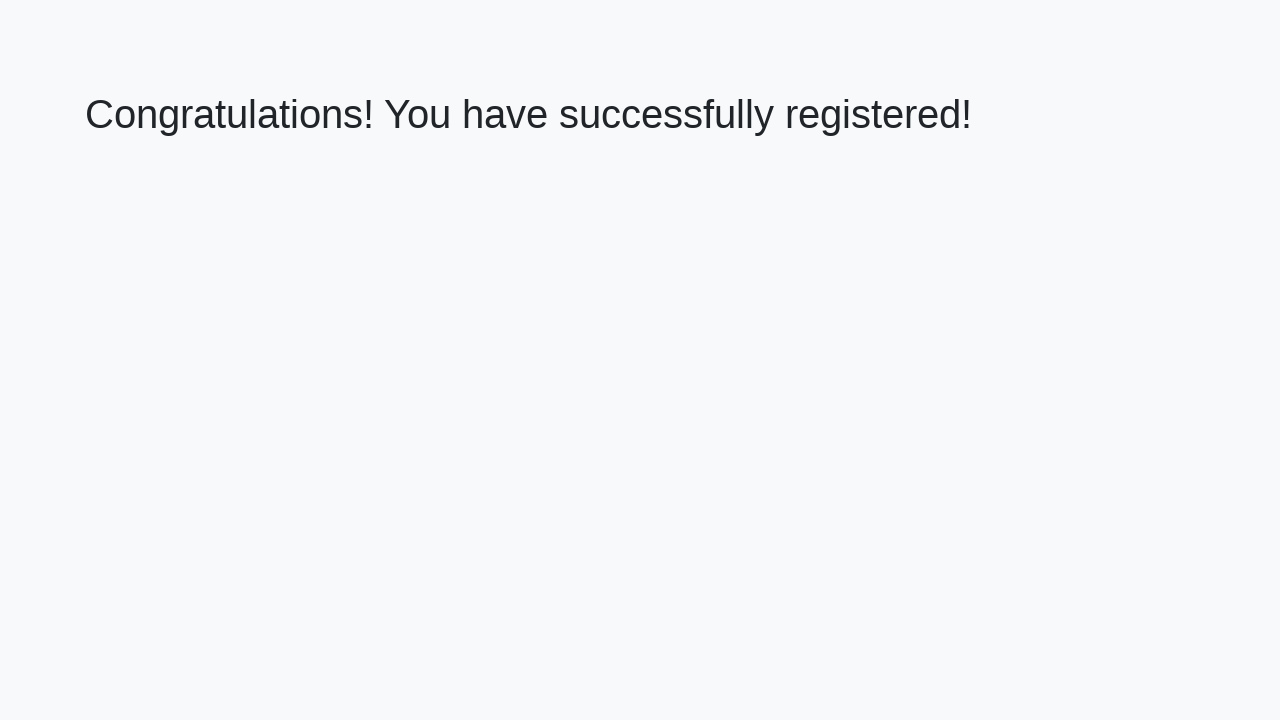

Retrieved success message text
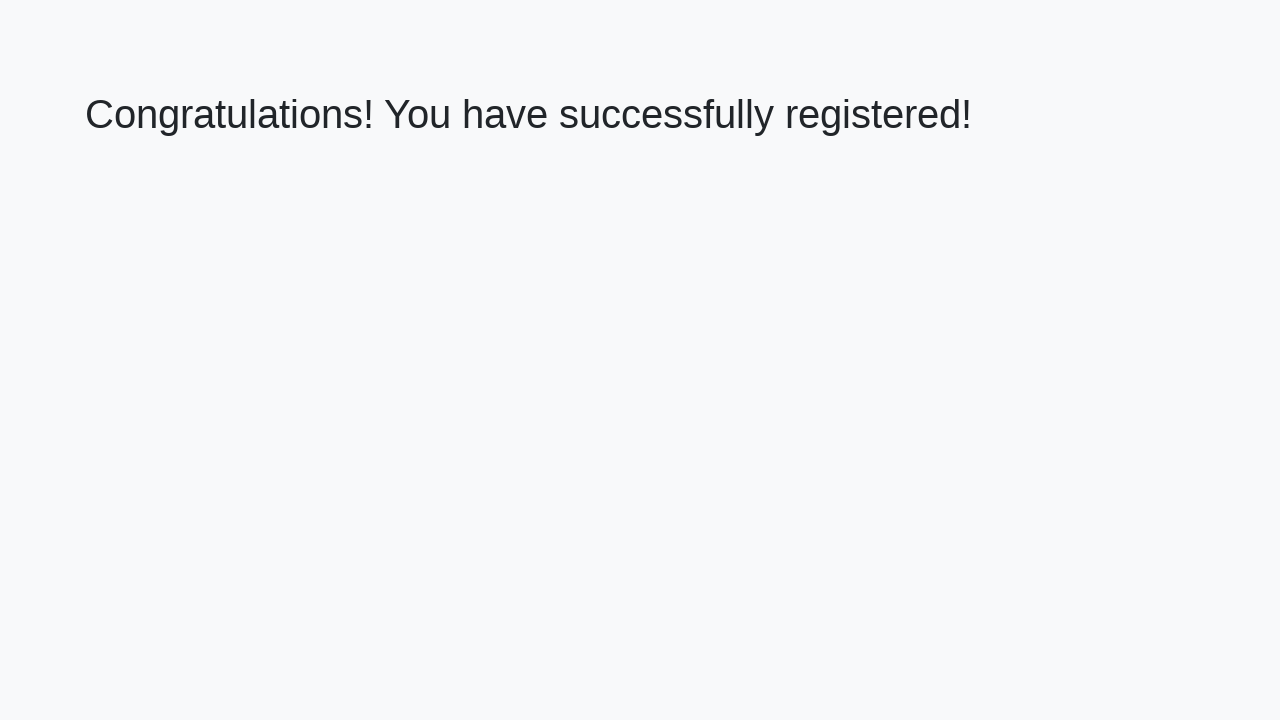

Verified success message: 'Congratulations! You have successfully registered!'
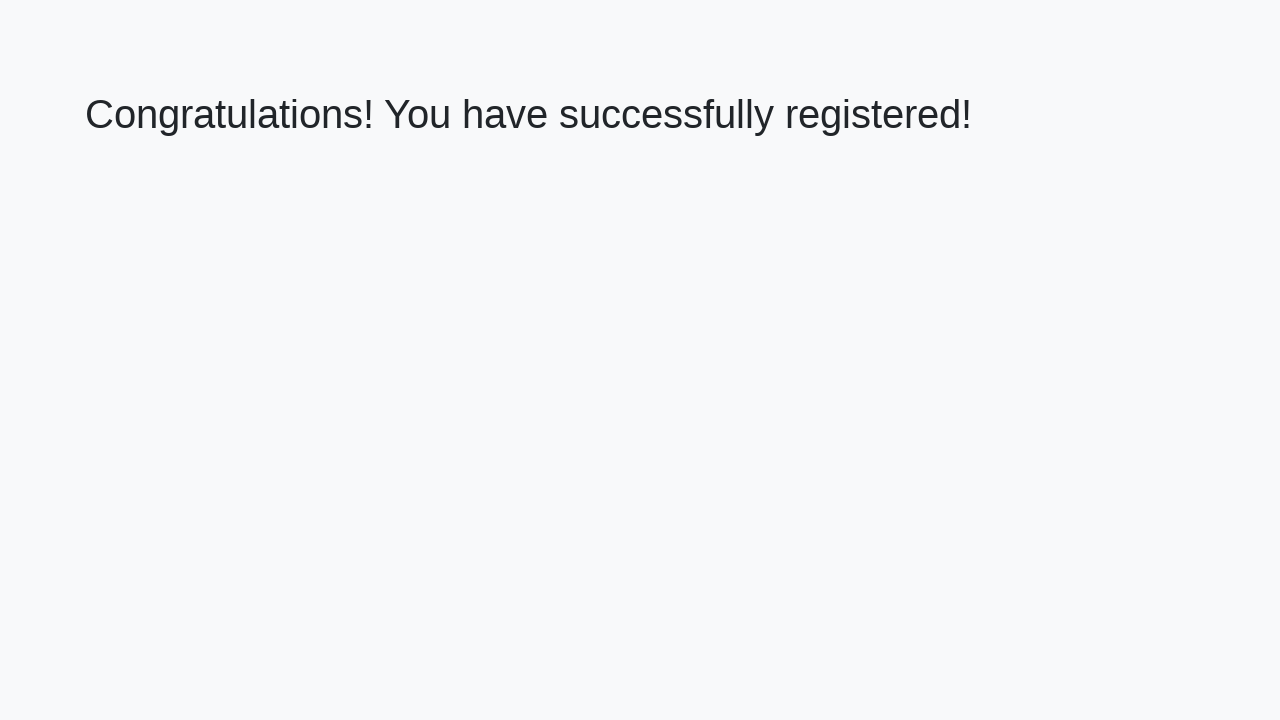

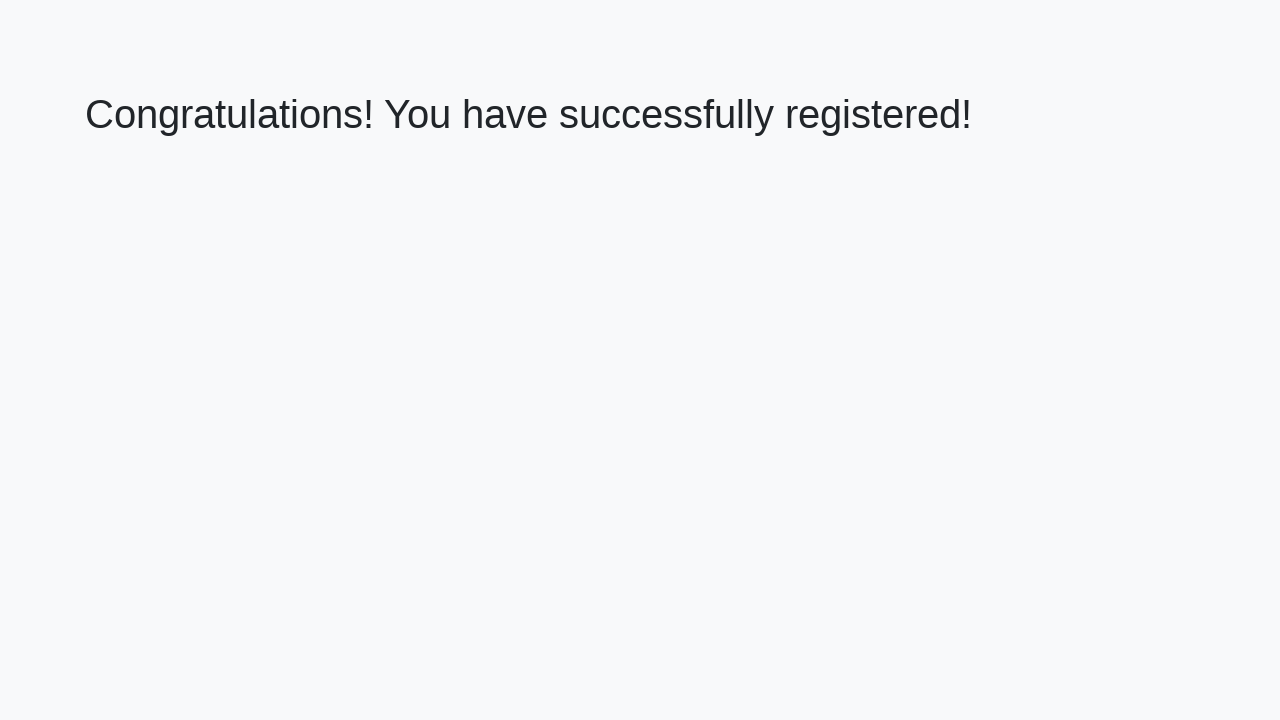